Tests JavaScript alert handling by clicking a button to trigger an alert popup and then accepting/dismissing it by clicking OK.

Starting URL: https://demo.automationtesting.in/Alerts.html

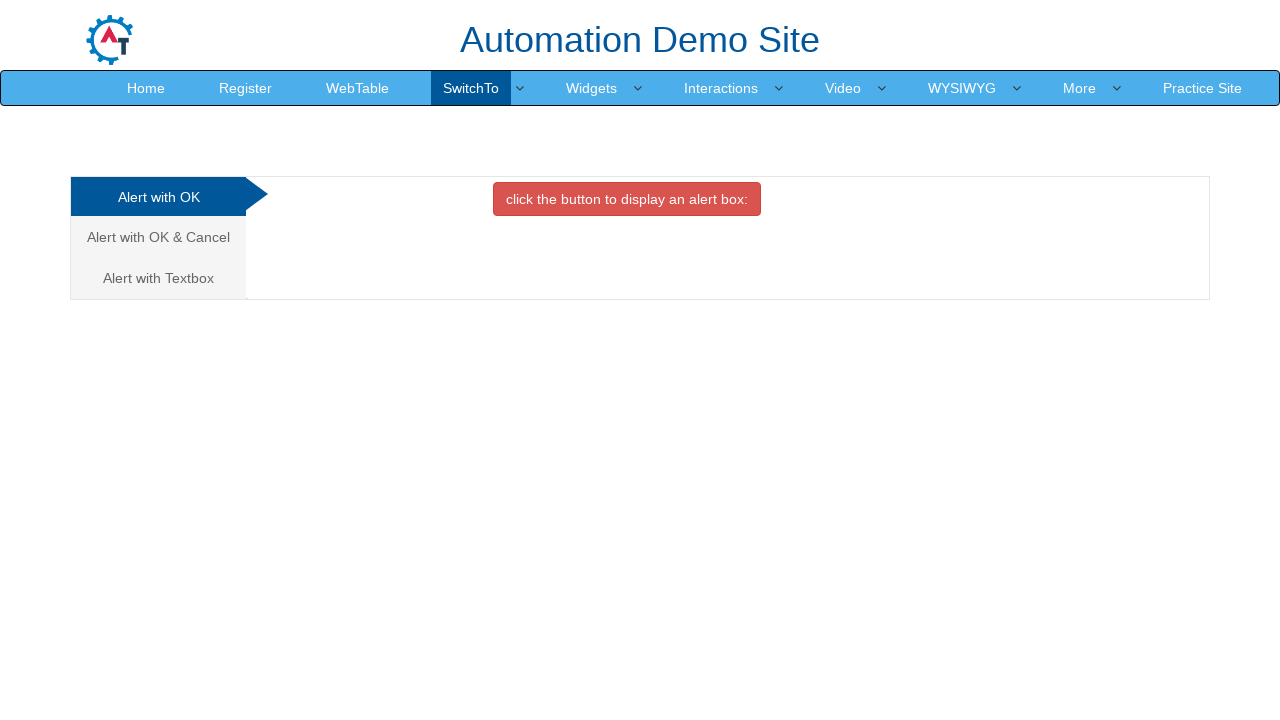

Clicked the second 'analystic' link to navigate to alerts section at (158, 237) on (//a[@class='analystic'])[2]
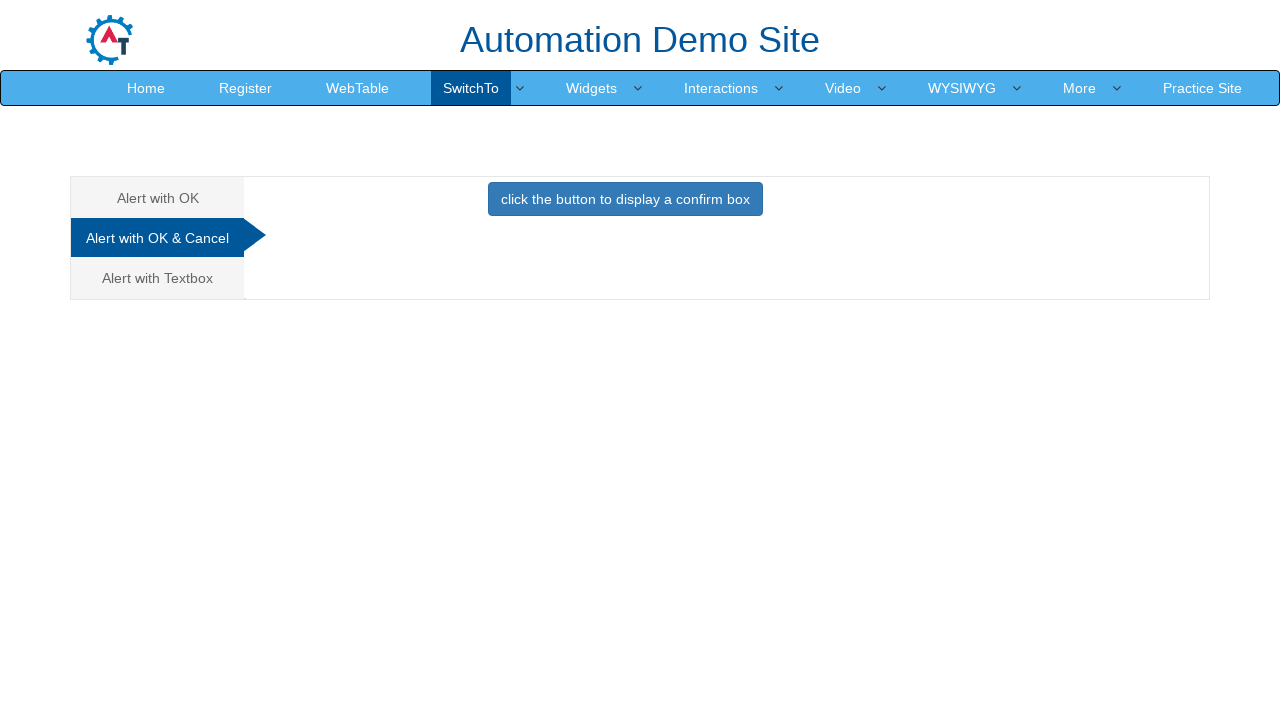

Clicked primary button to trigger JavaScript alert at (625, 199) on .btn.btn-primary
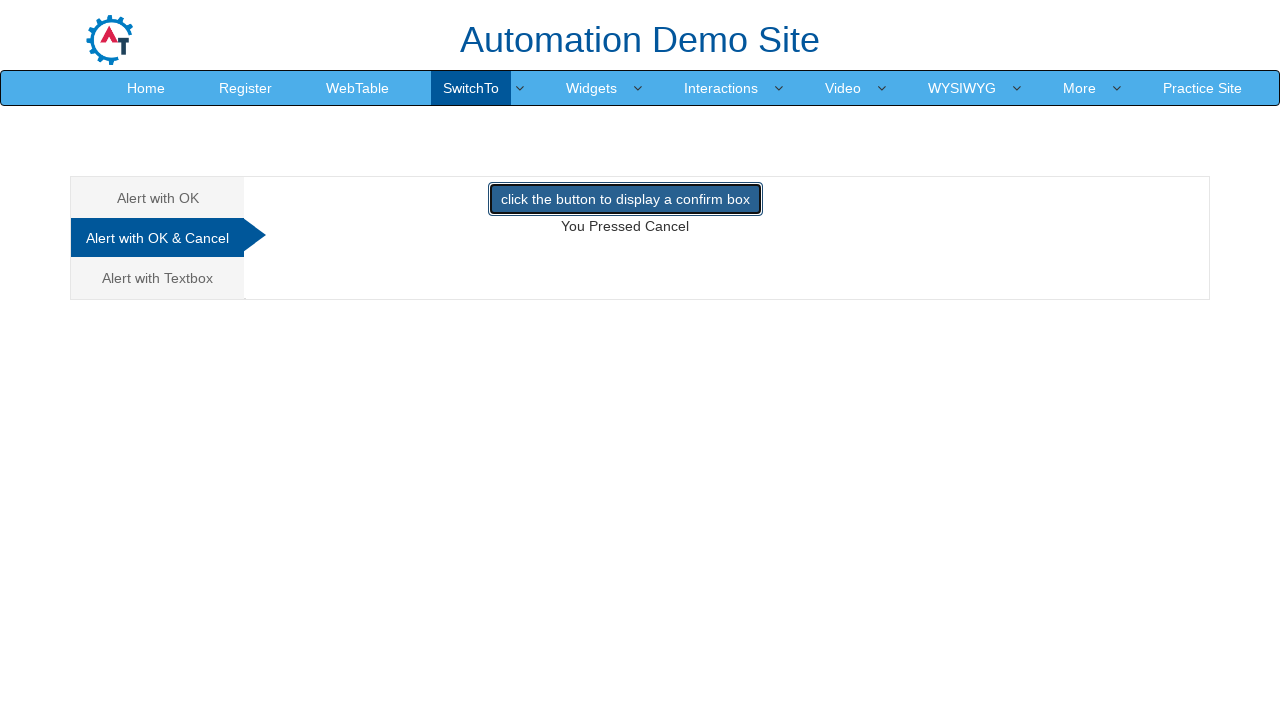

Accepted JavaScript alert dialog by clicking OK
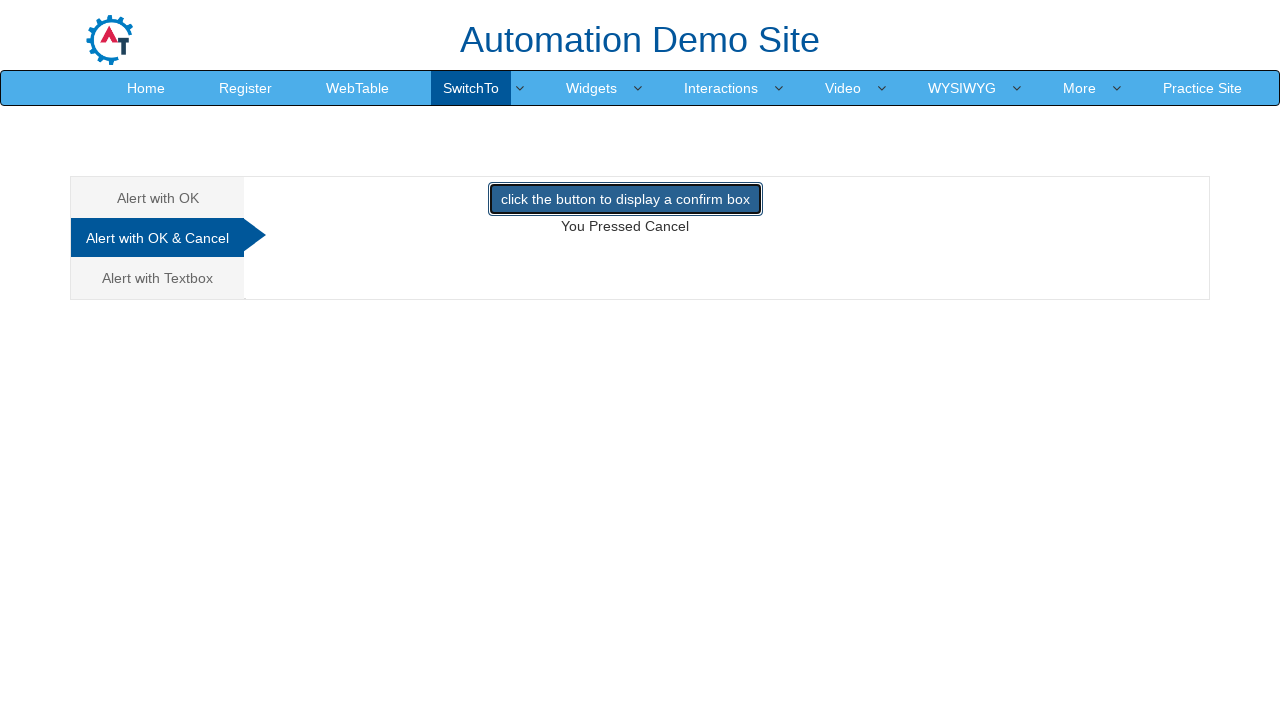

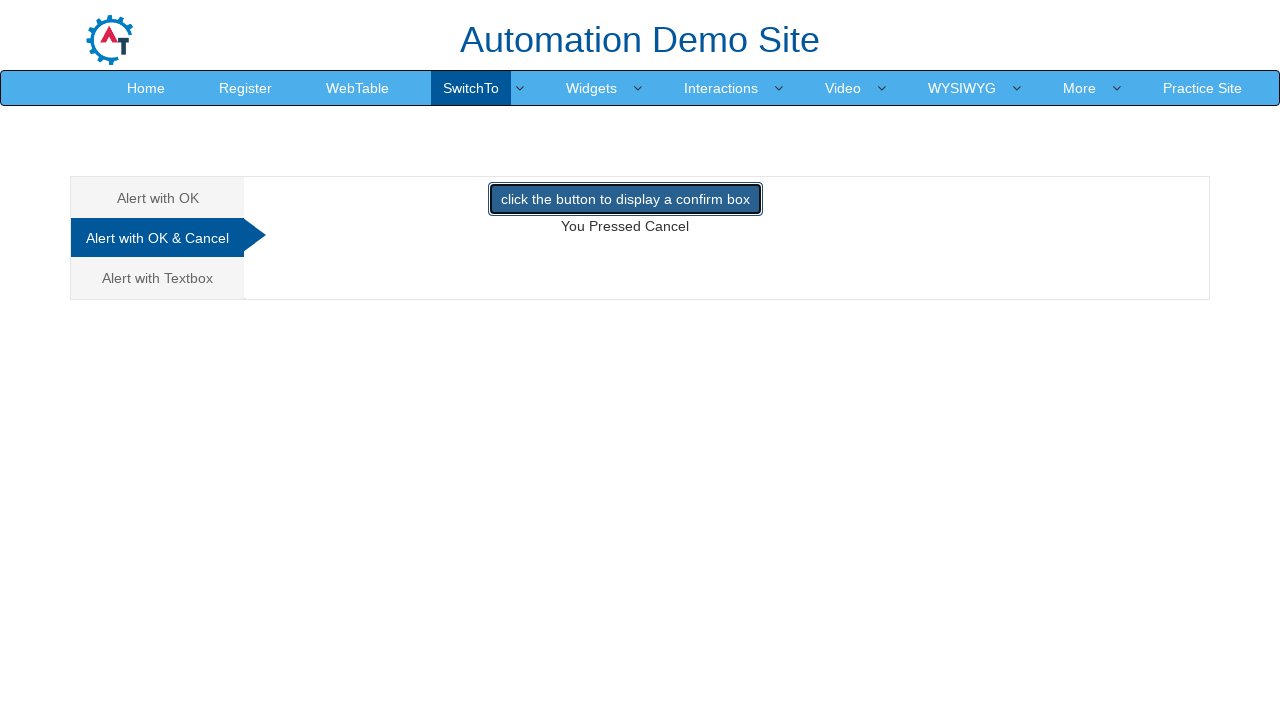